Tests whether the RoundTrip radio button element on SpiceJet website is displayed and checks its selection state

Starting URL: https://www.spicejet.com/

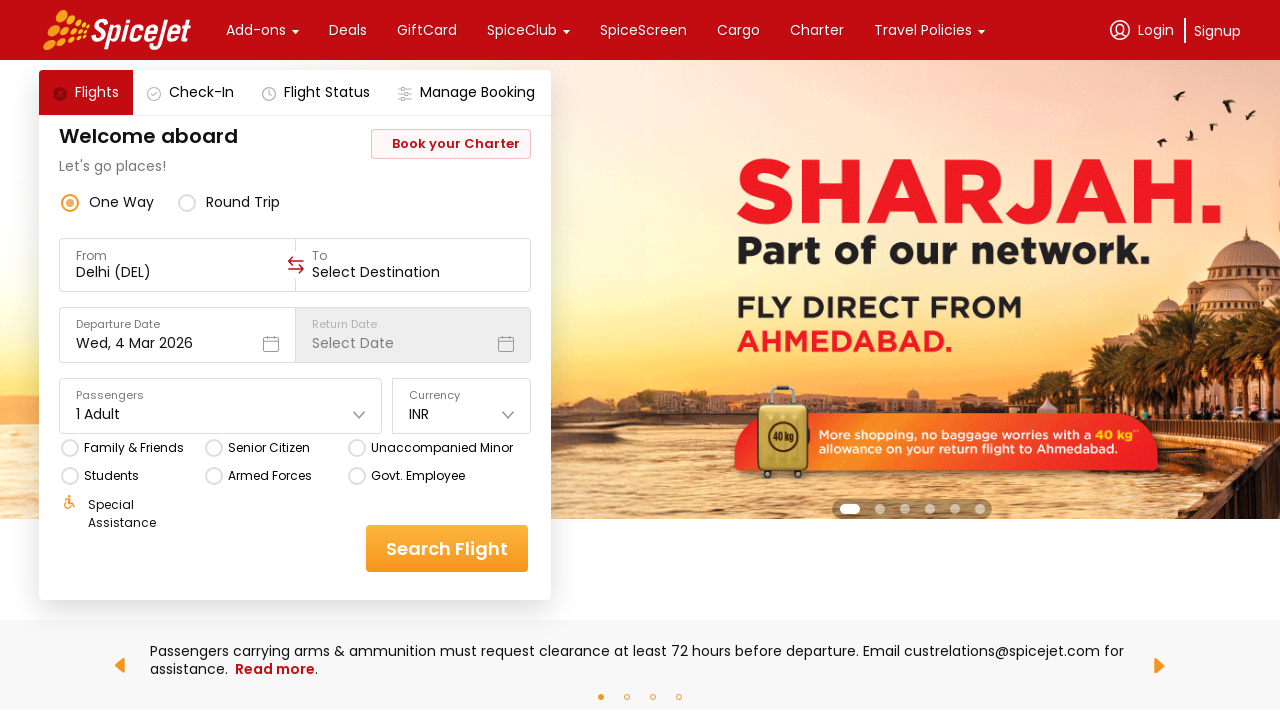

Waited 5000ms for page to load
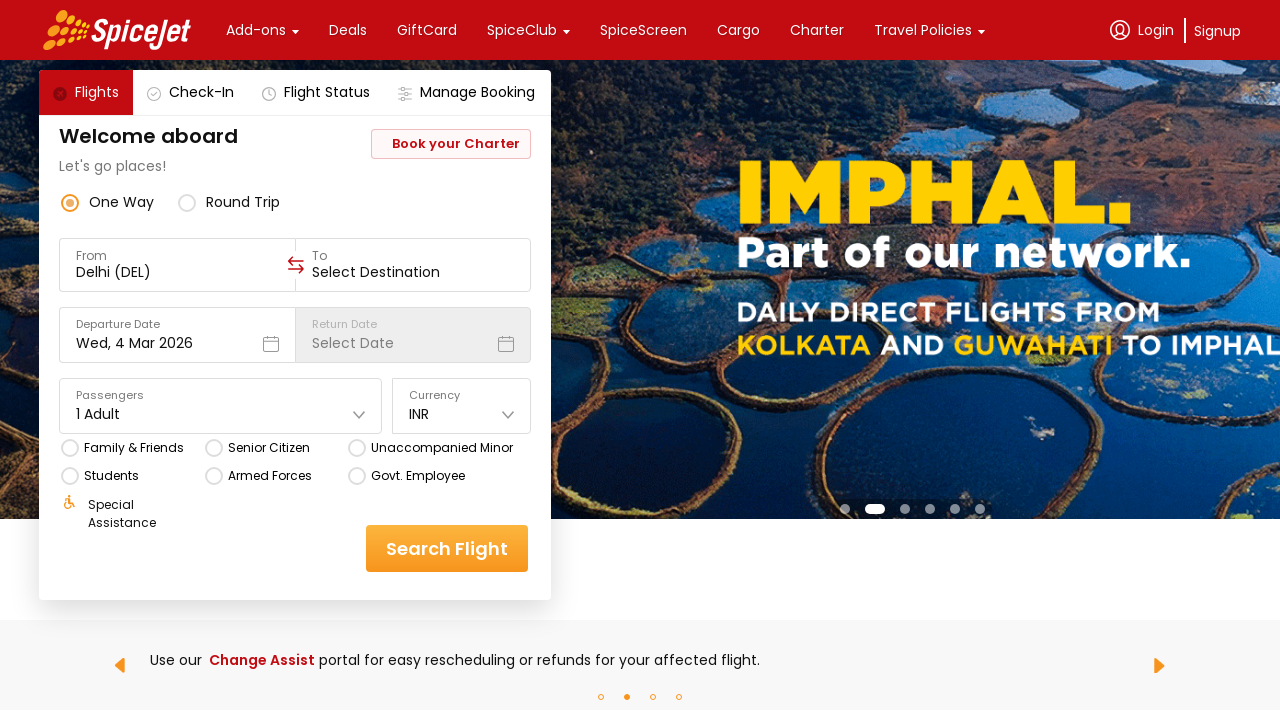

Located RoundTrip radio button element
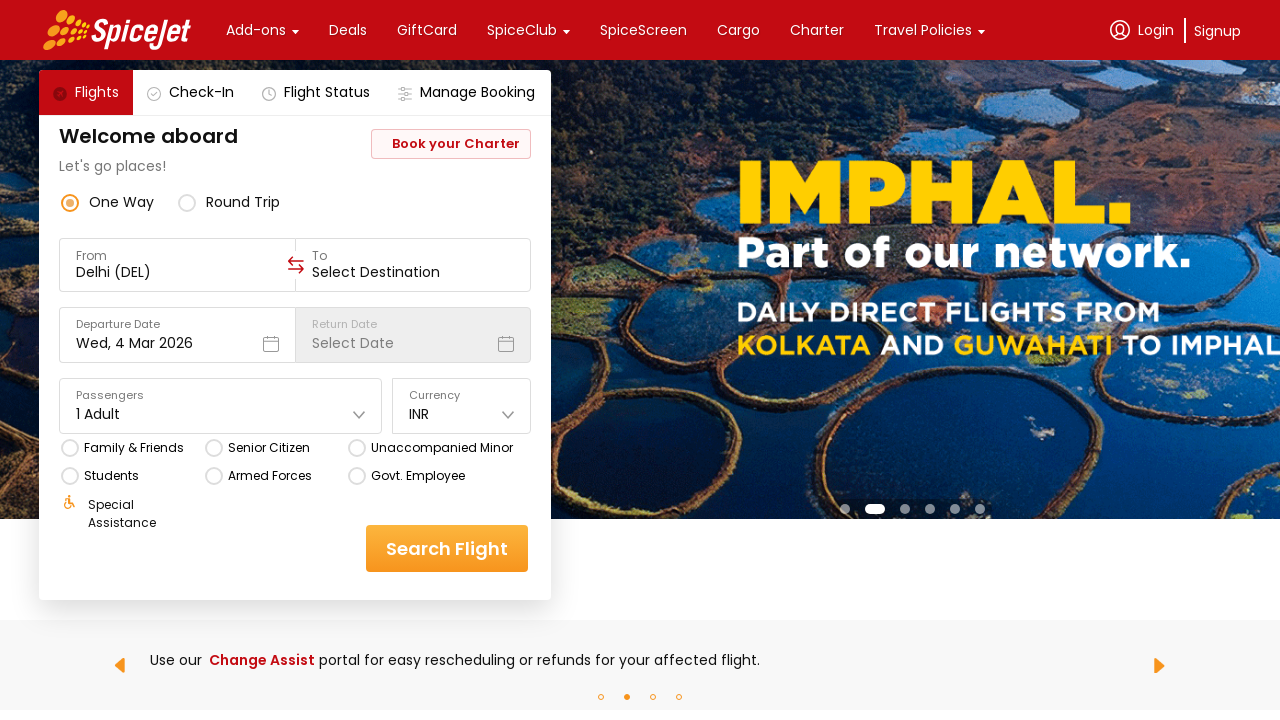

RoundTrip element is hidden on page
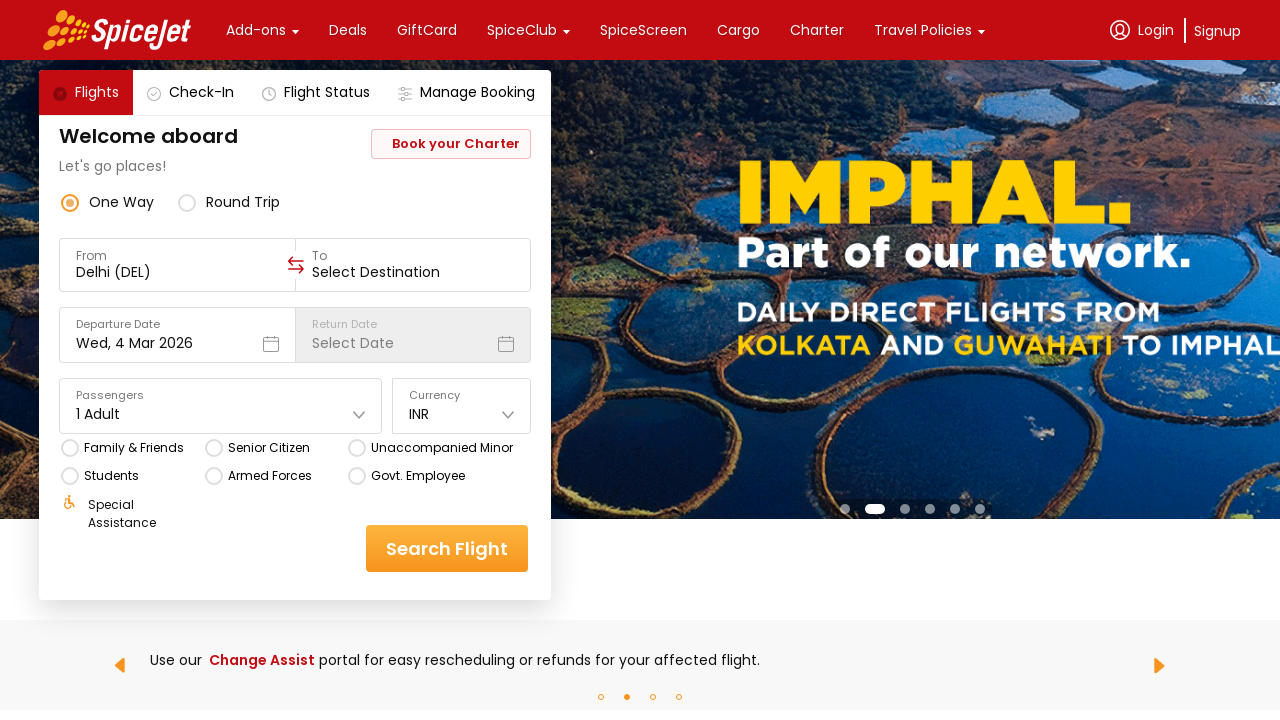

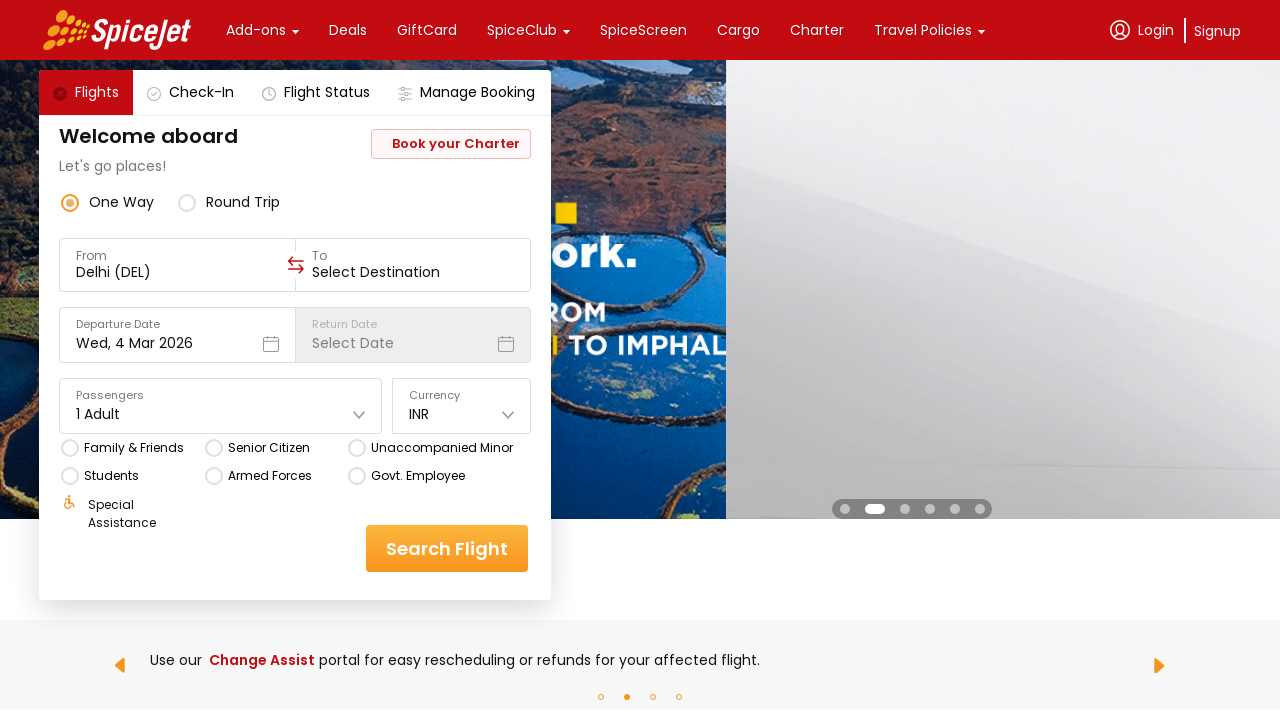